Tests drag and drop functionality within an iframe by dragging an element from source to target location

Starting URL: https://jqueryui.com/droppable/

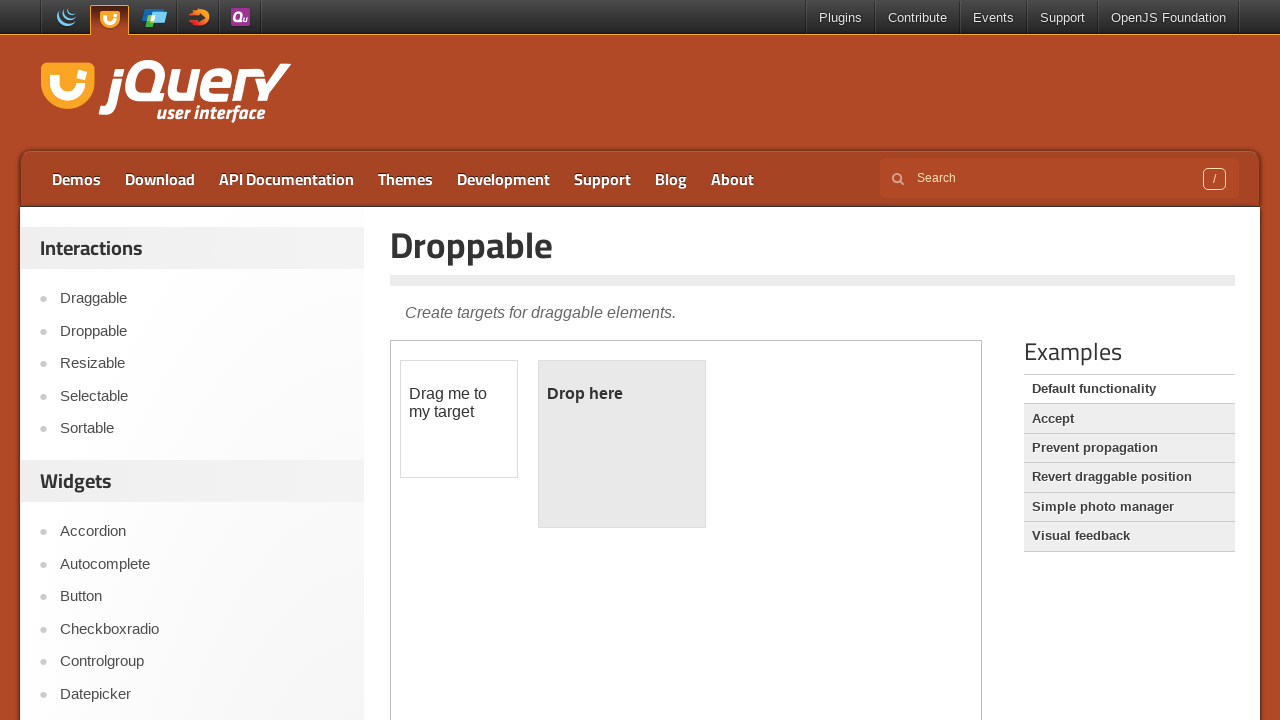

Located the demo iframe containing drag and drop elements
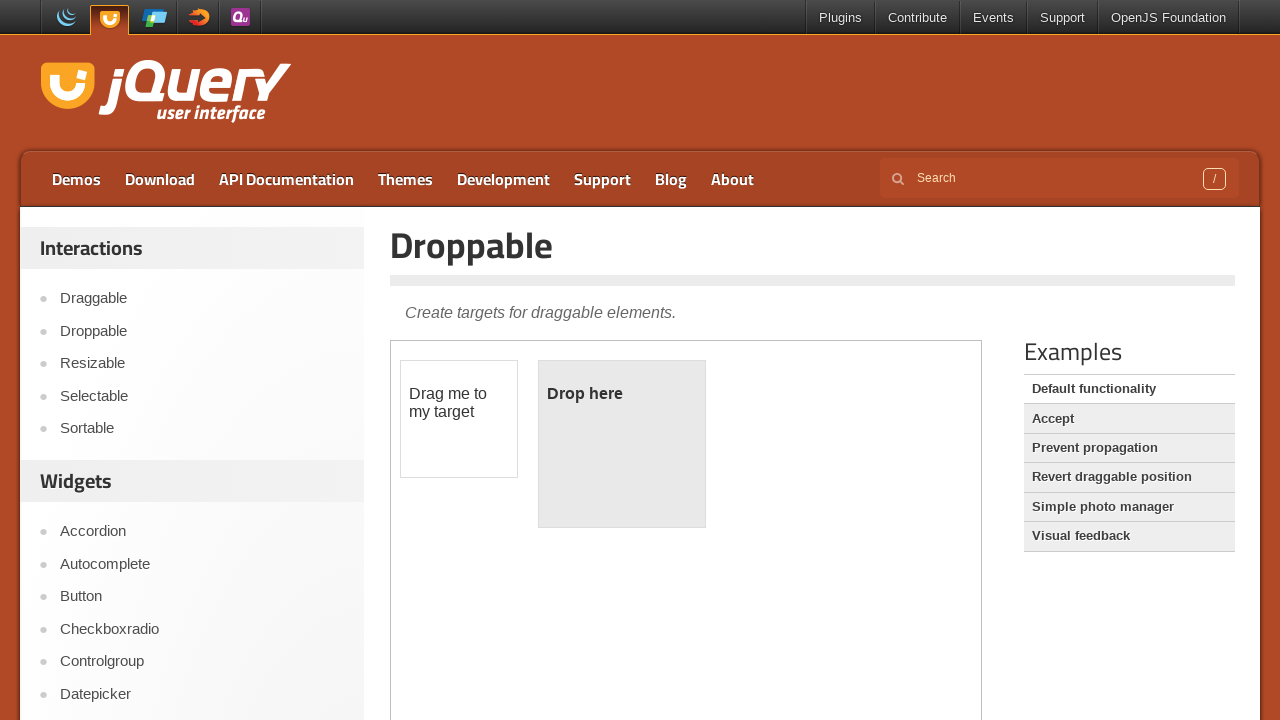

Clicked on the draggable element at (459, 419) on iframe.demo-frame >> internal:control=enter-frame >> #draggable
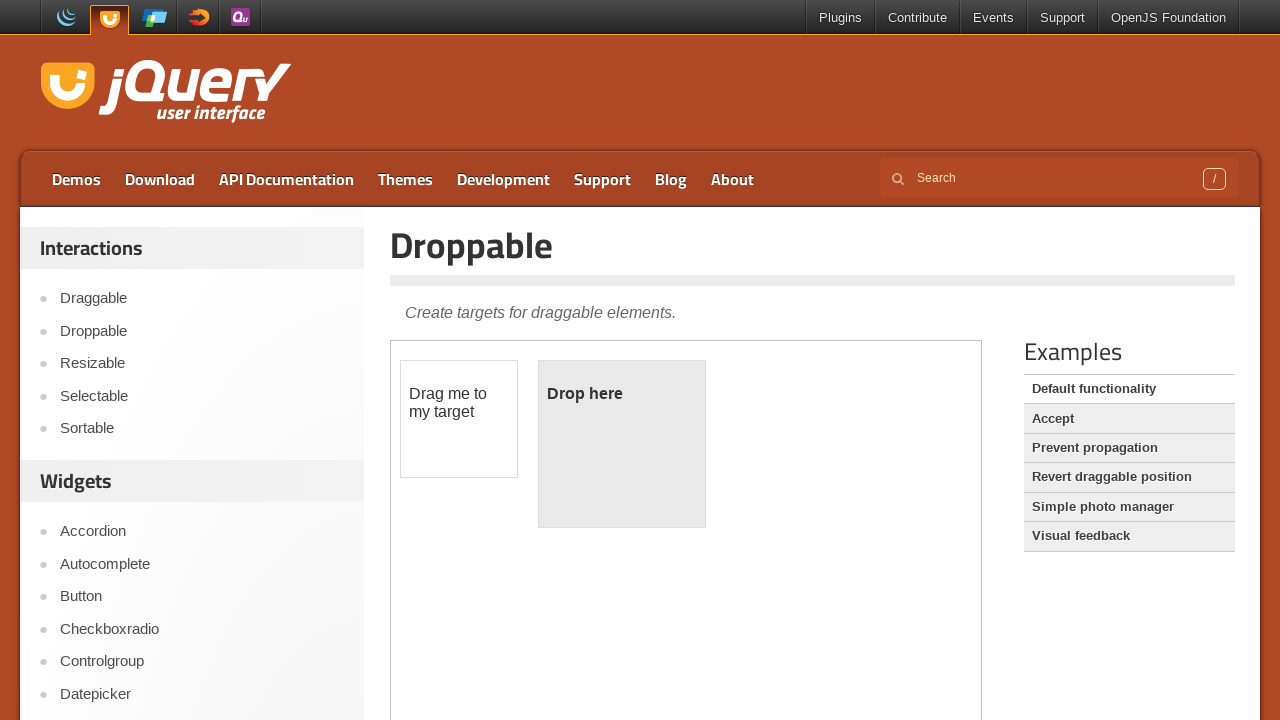

Dragged the element from source to target droppable area at (622, 444)
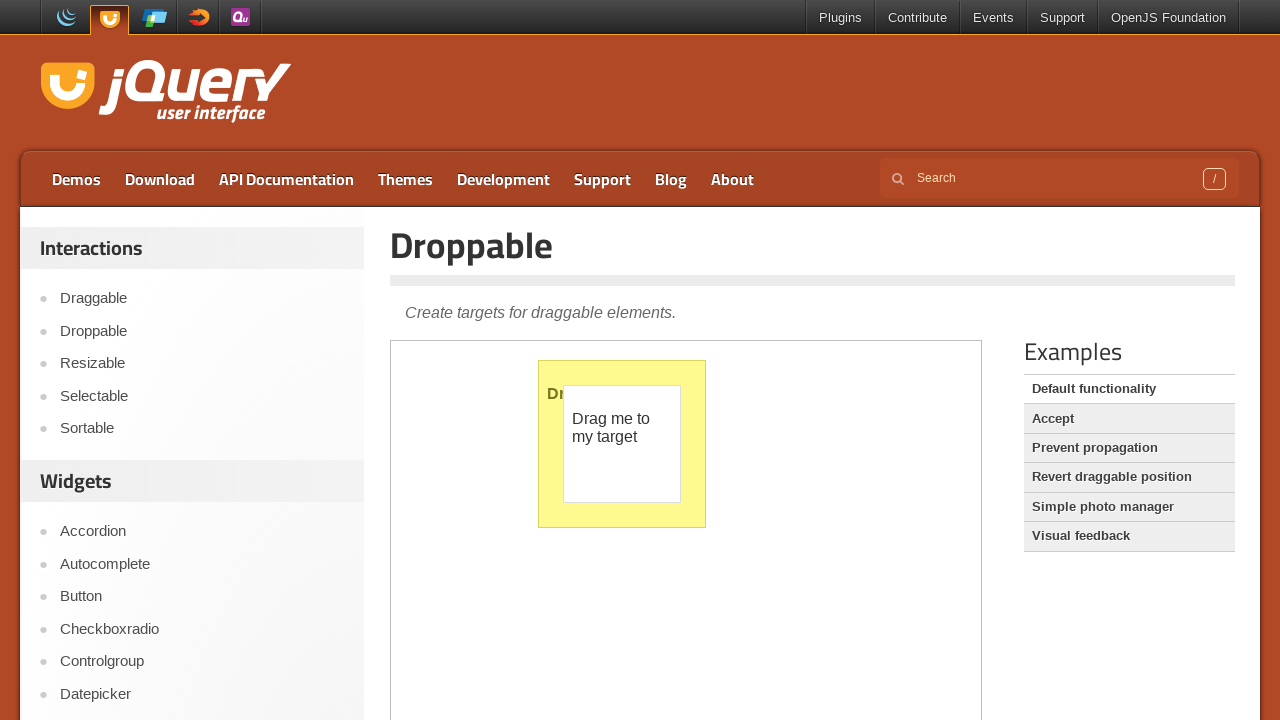

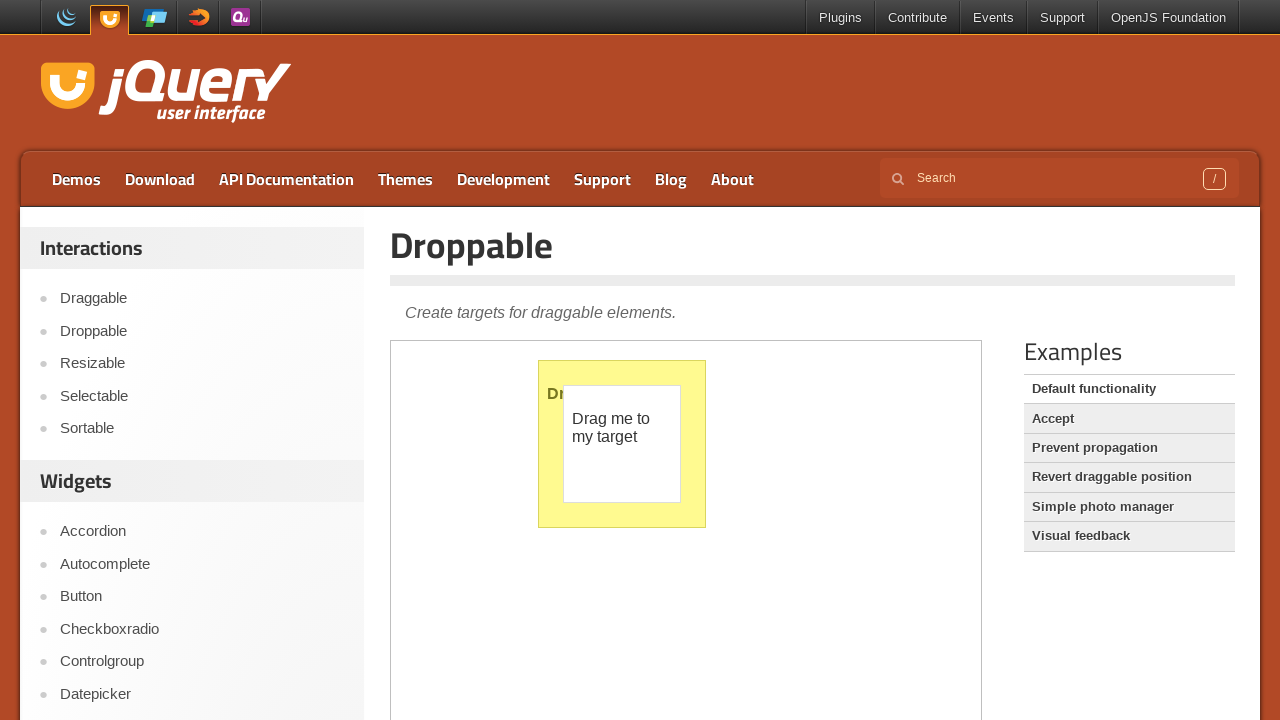